Tests the progress bar widget on DemoQA by starting the progress bar, stopping and resuming it, waiting for completion, and then resetting it

Starting URL: https://demoqa.com

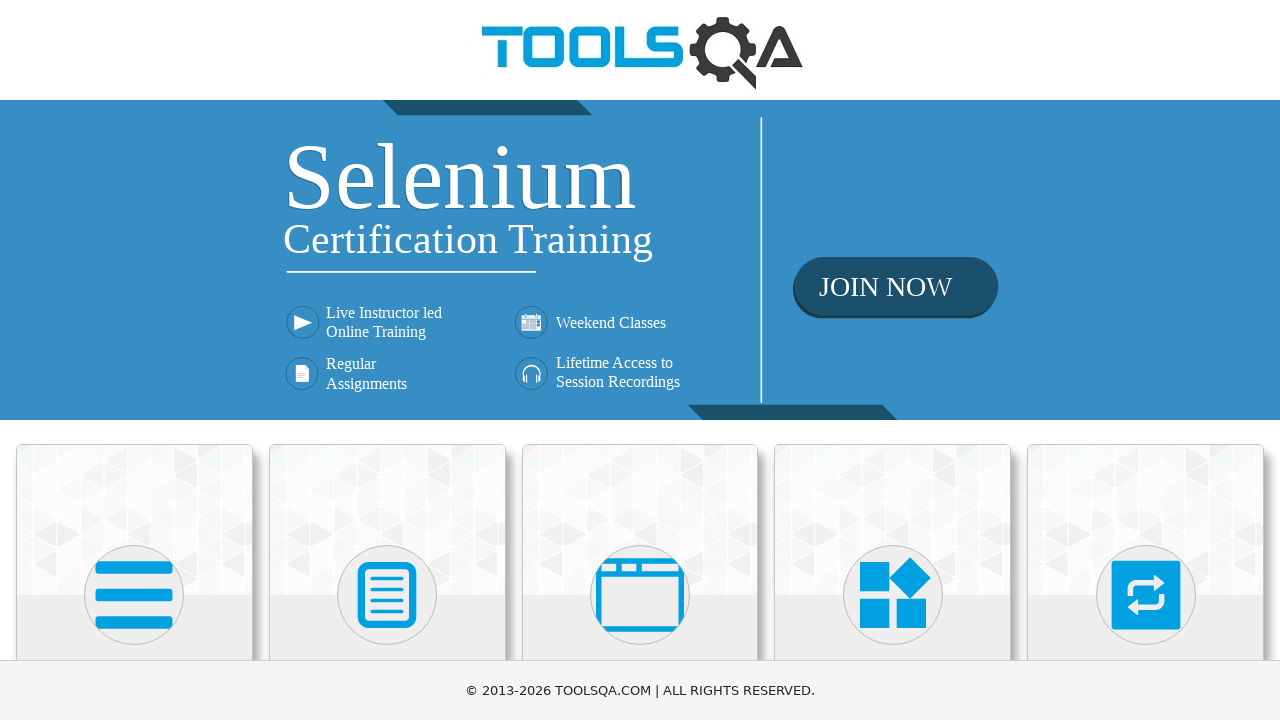

Clicked on Widgets card at (893, 360) on text=Widgets
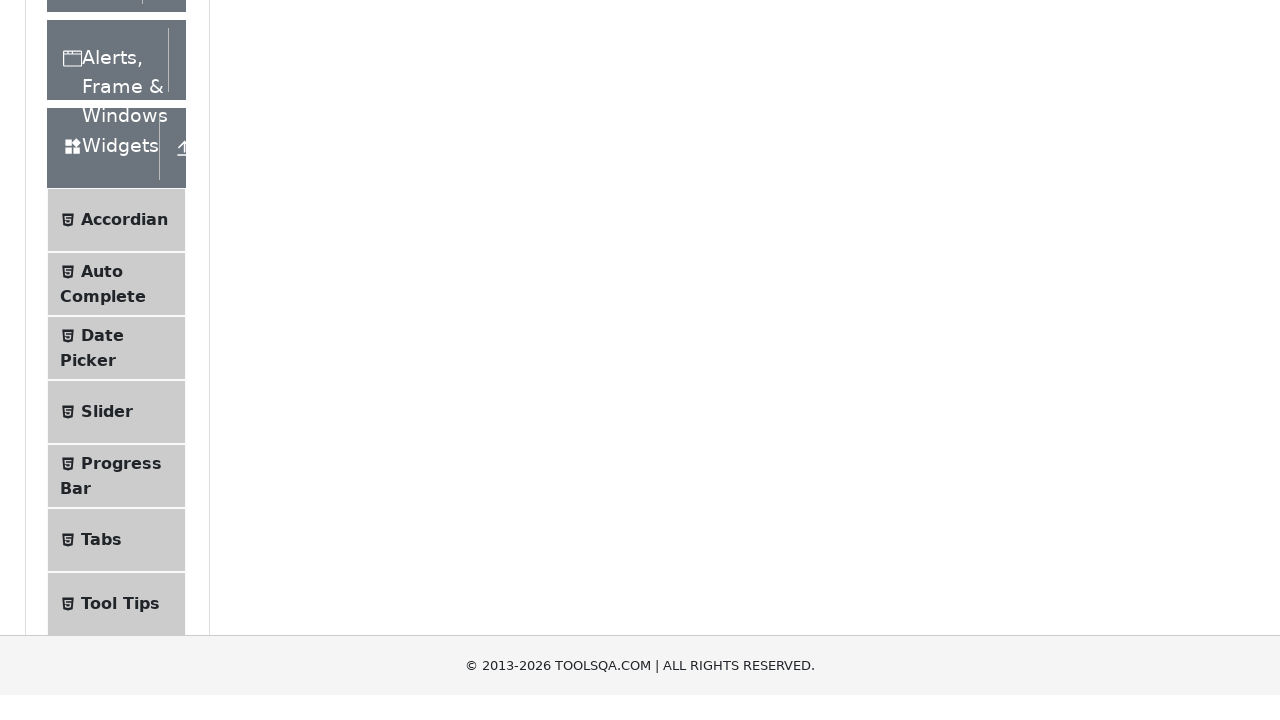

Scrolled to Progress Bar submenu
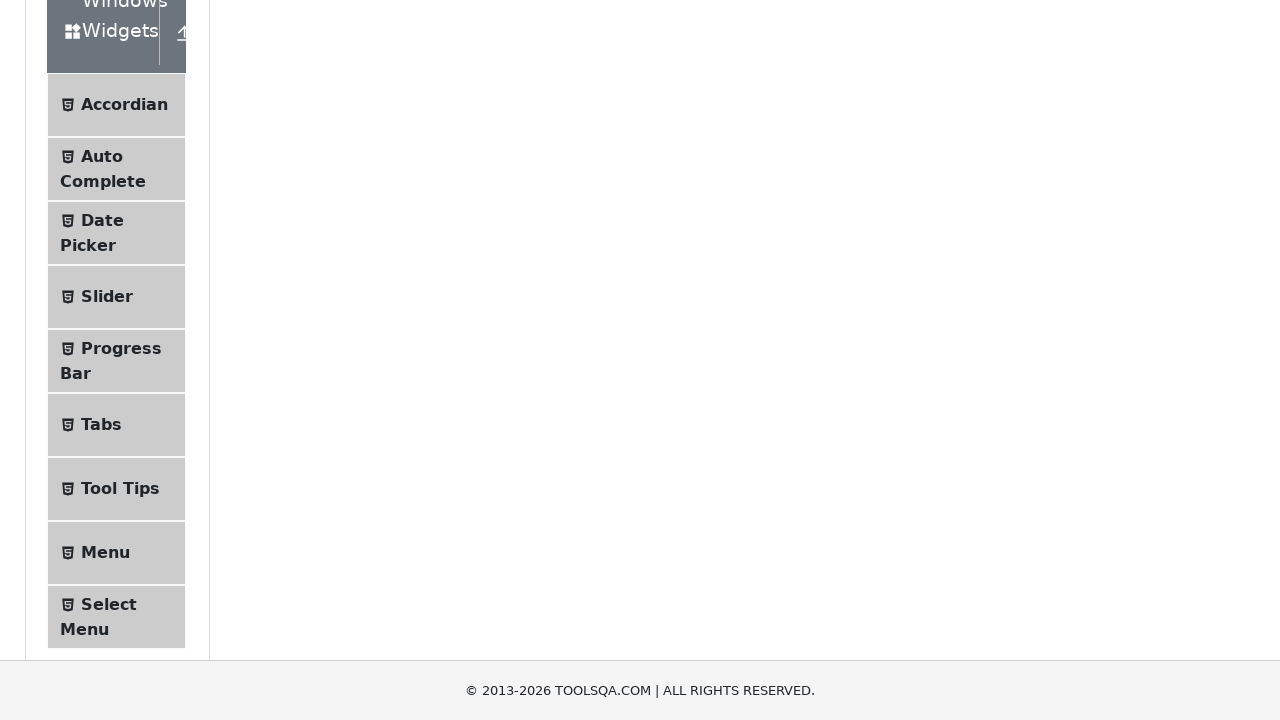

Clicked on Progress Bar submenu at (121, 348) on text=Progress Bar
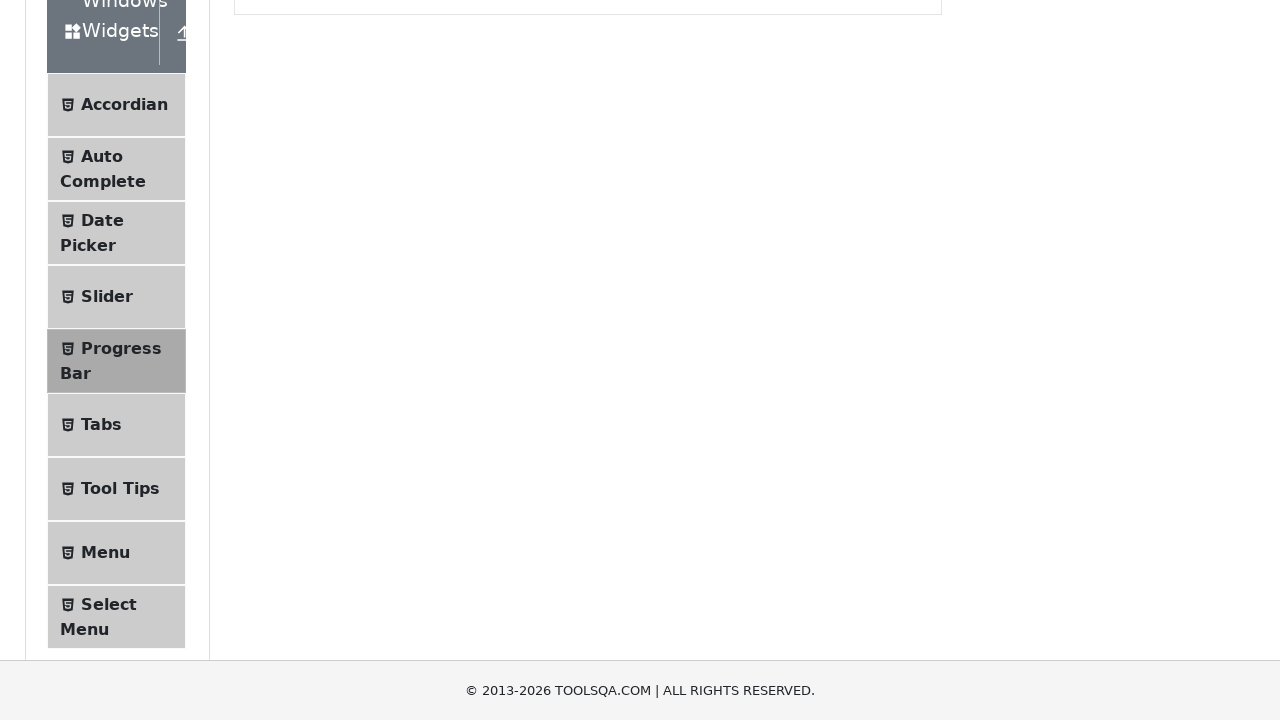

Clicked Start button to begin progress bar at (266, 314) on #startStopButton
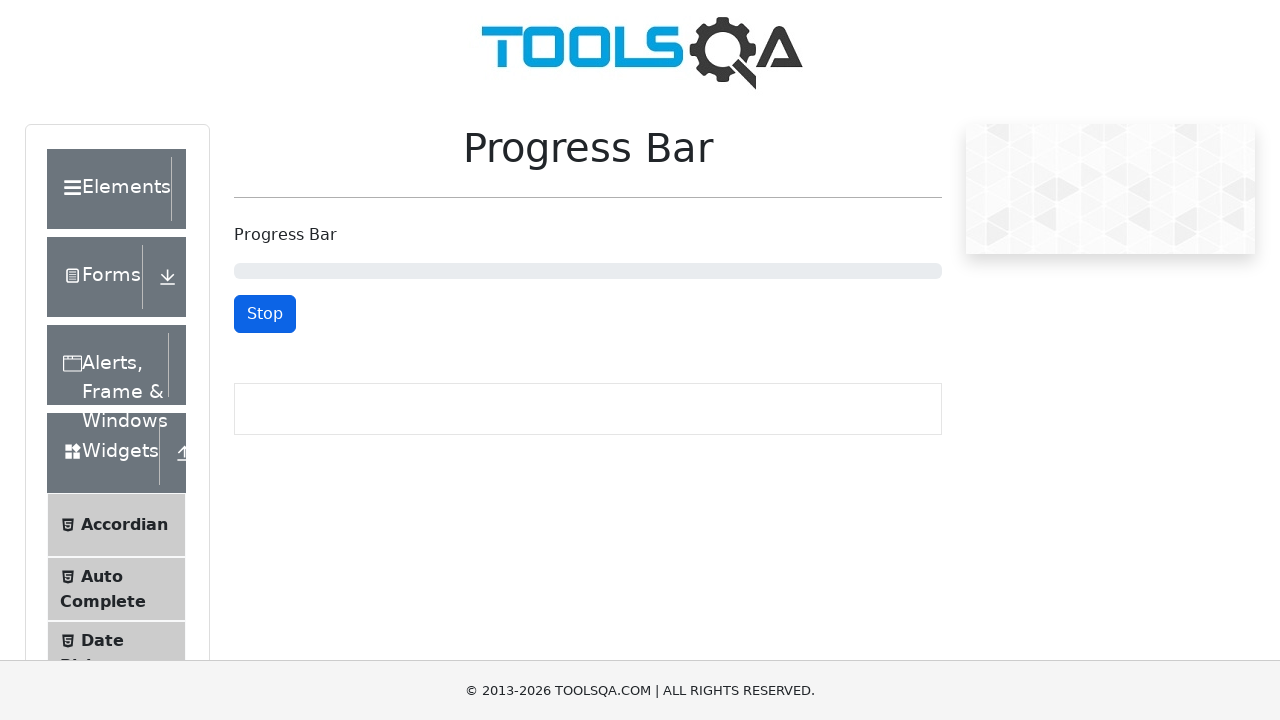

Clicked Stop button to pause progress bar at (265, 314) on #startStopButton
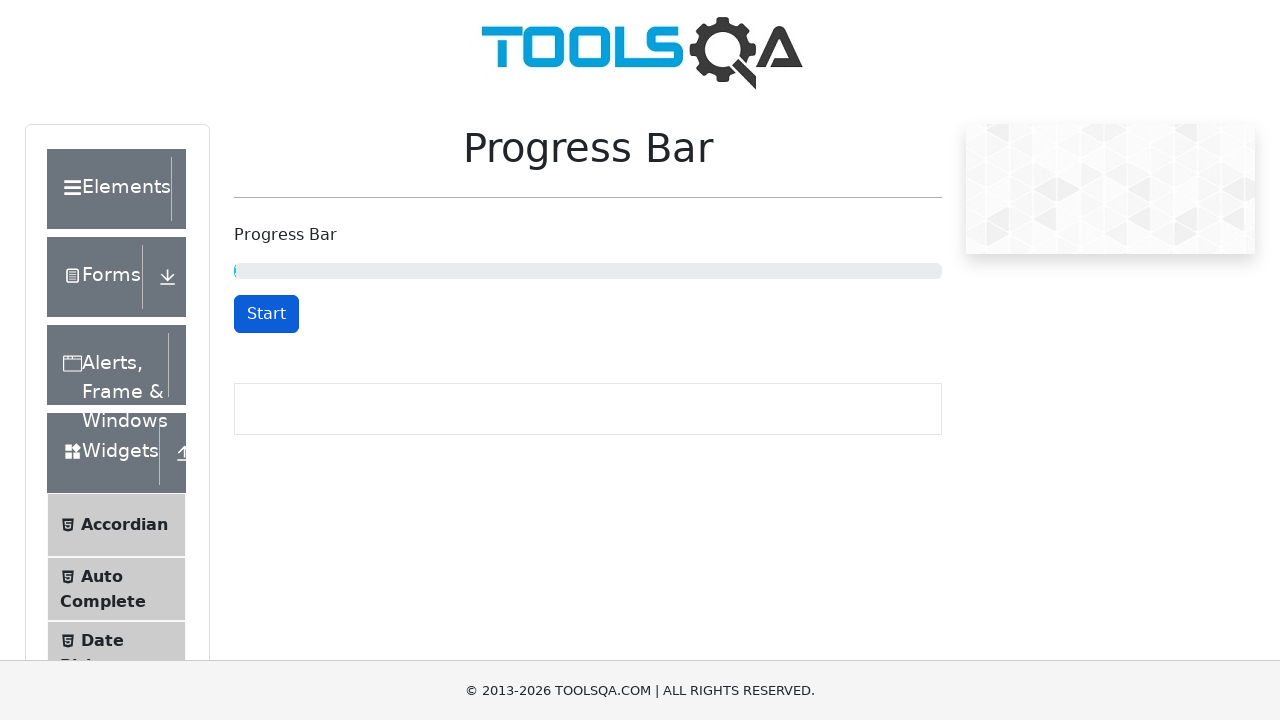

Clicked Start button again to resume progress bar at (266, 314) on #startStopButton
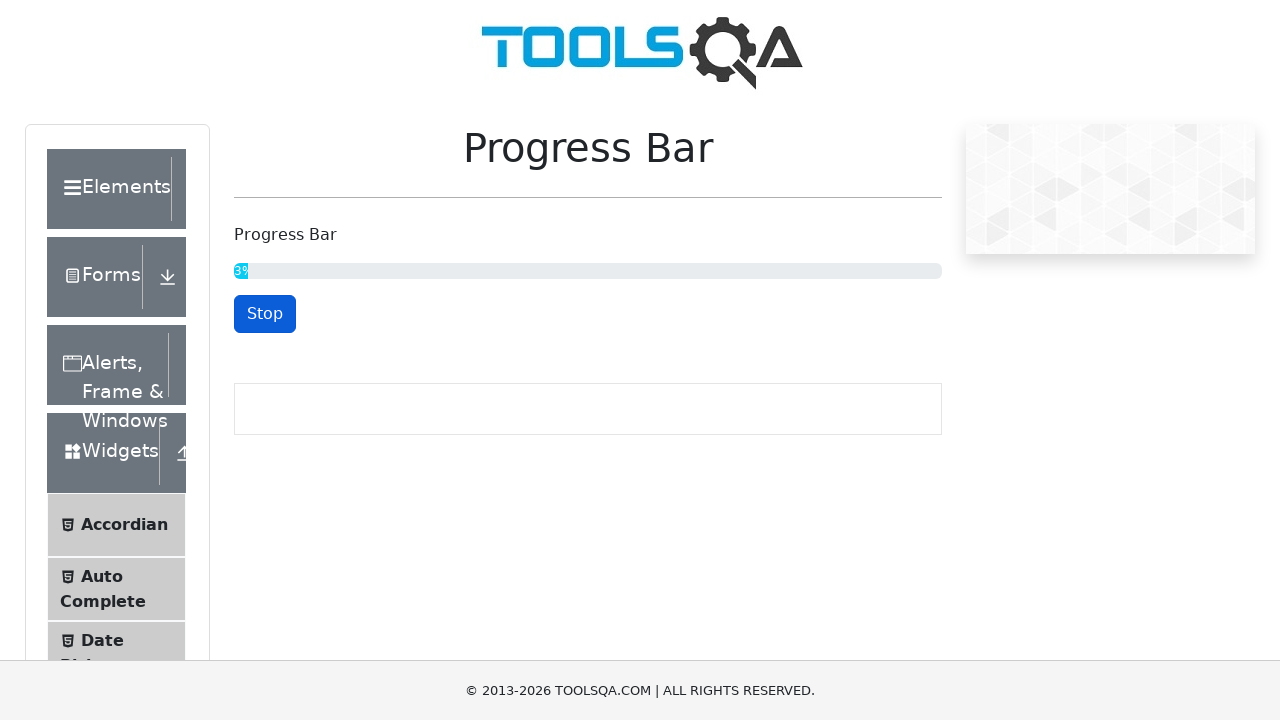

Waited for progress bar to complete and reset button to appear
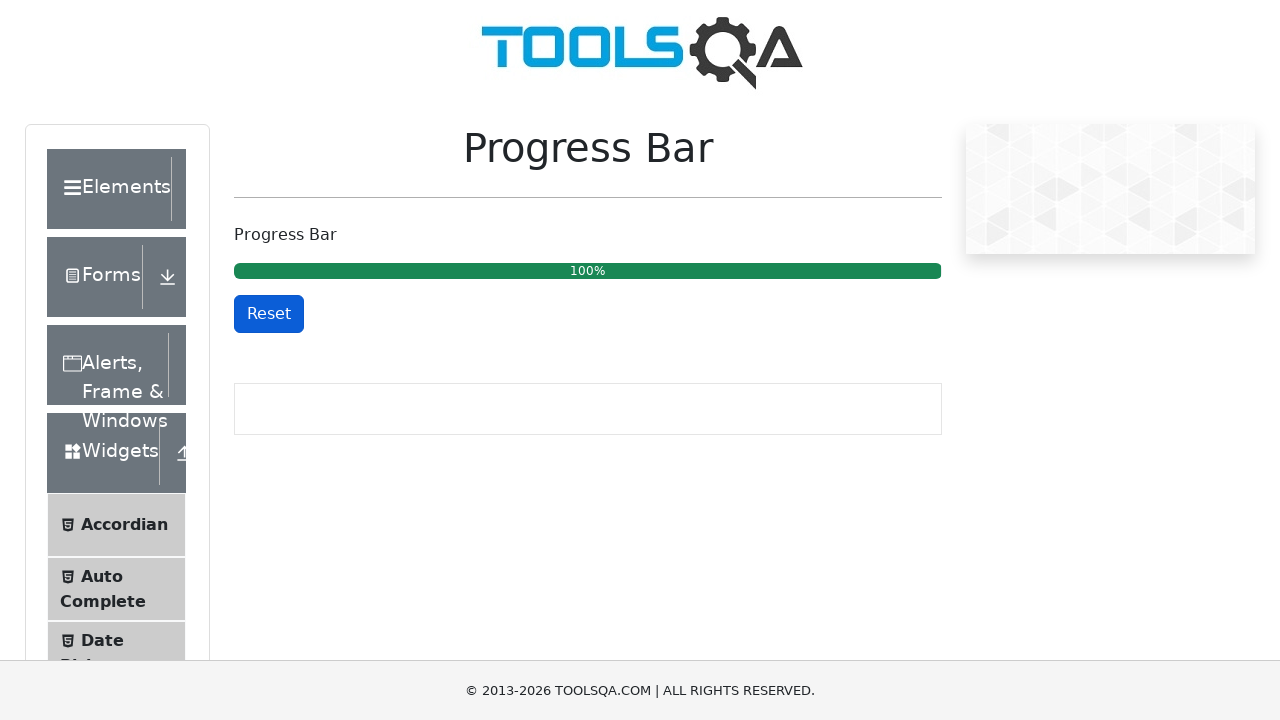

Clicked Reset button to reset progress bar at (269, 314) on #resetButton
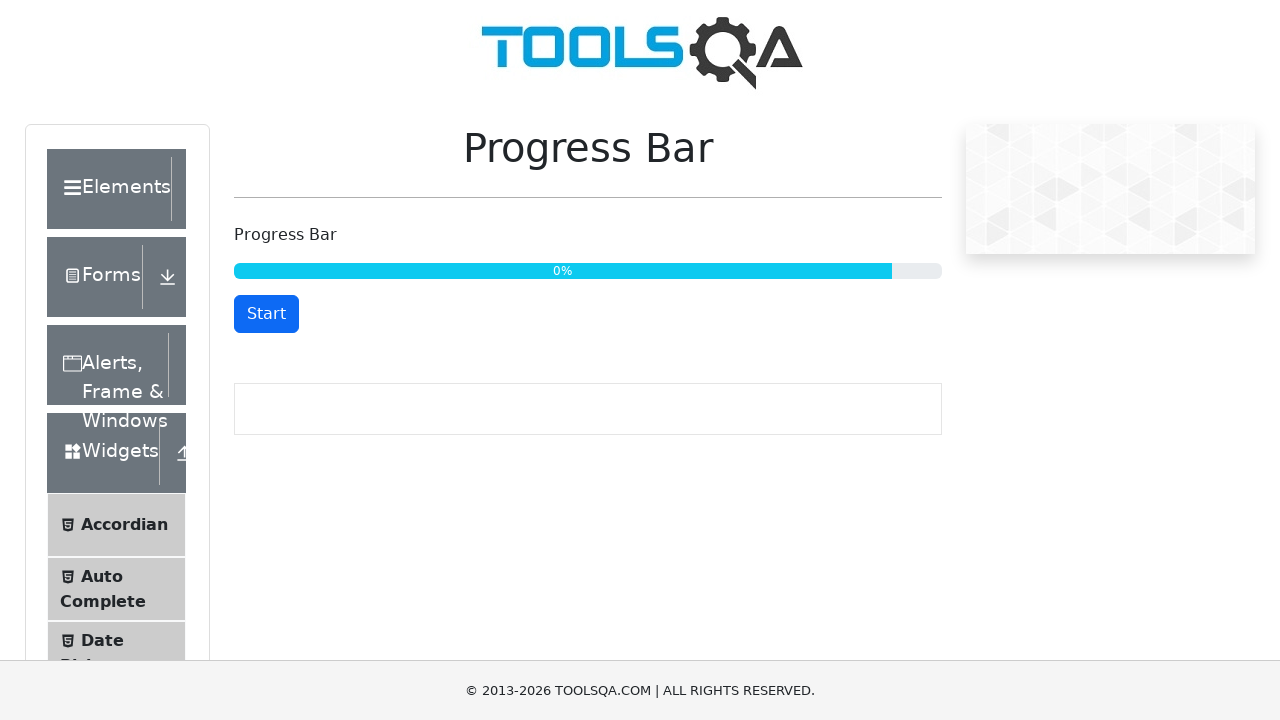

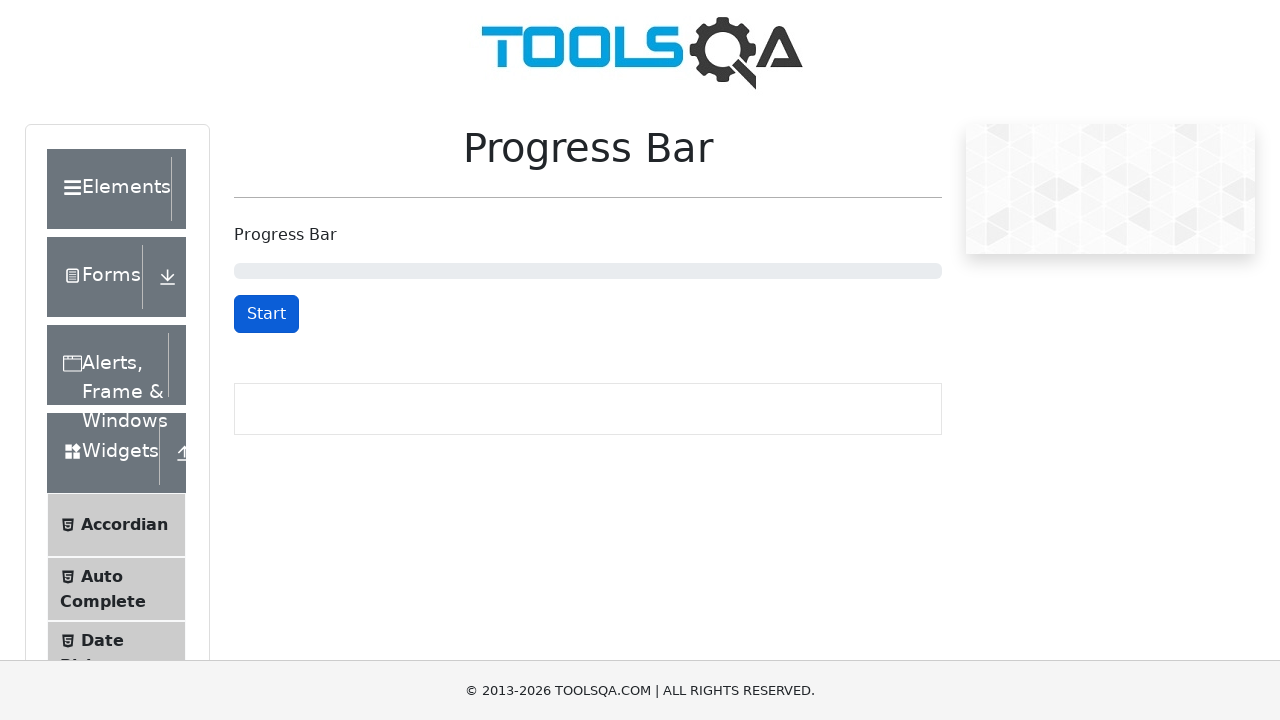